Tests editing a todo item by double-clicking, filling new text, and pressing Enter.

Starting URL: https://demo.playwright.dev/todomvc

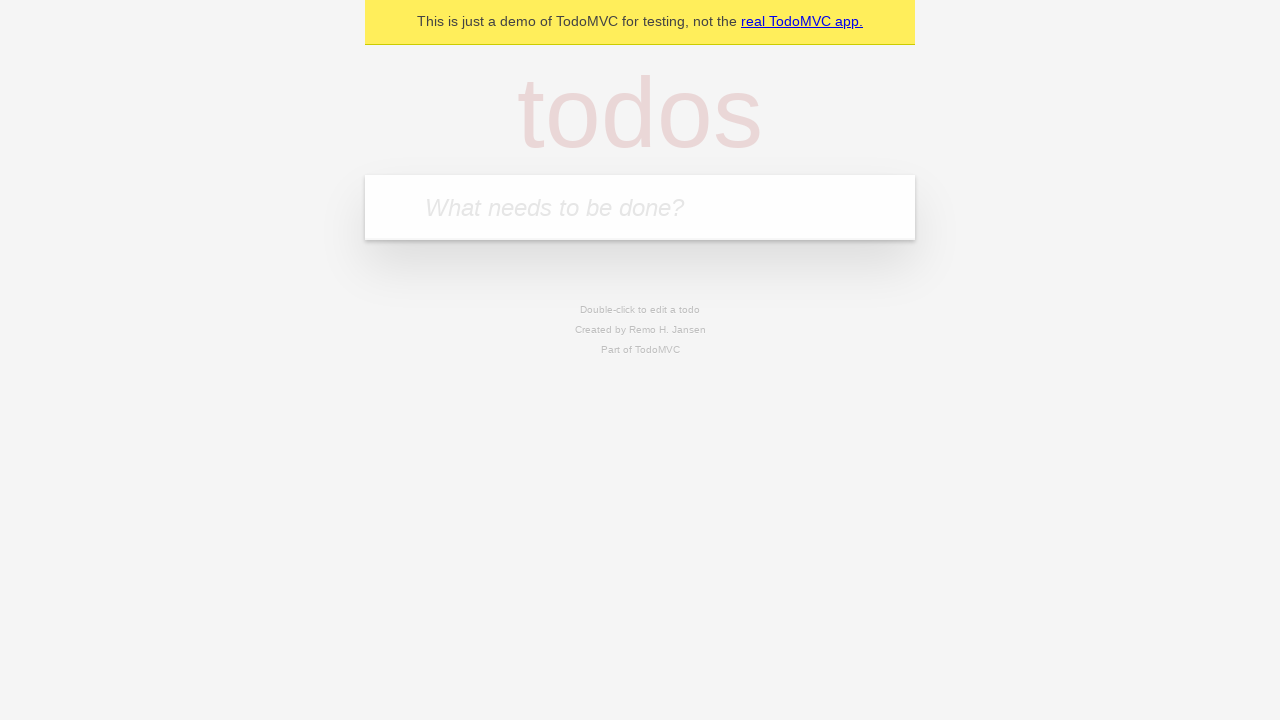

Filled input field with 'buy some cheese' on internal:attr=[placeholder="What needs to be done?"i]
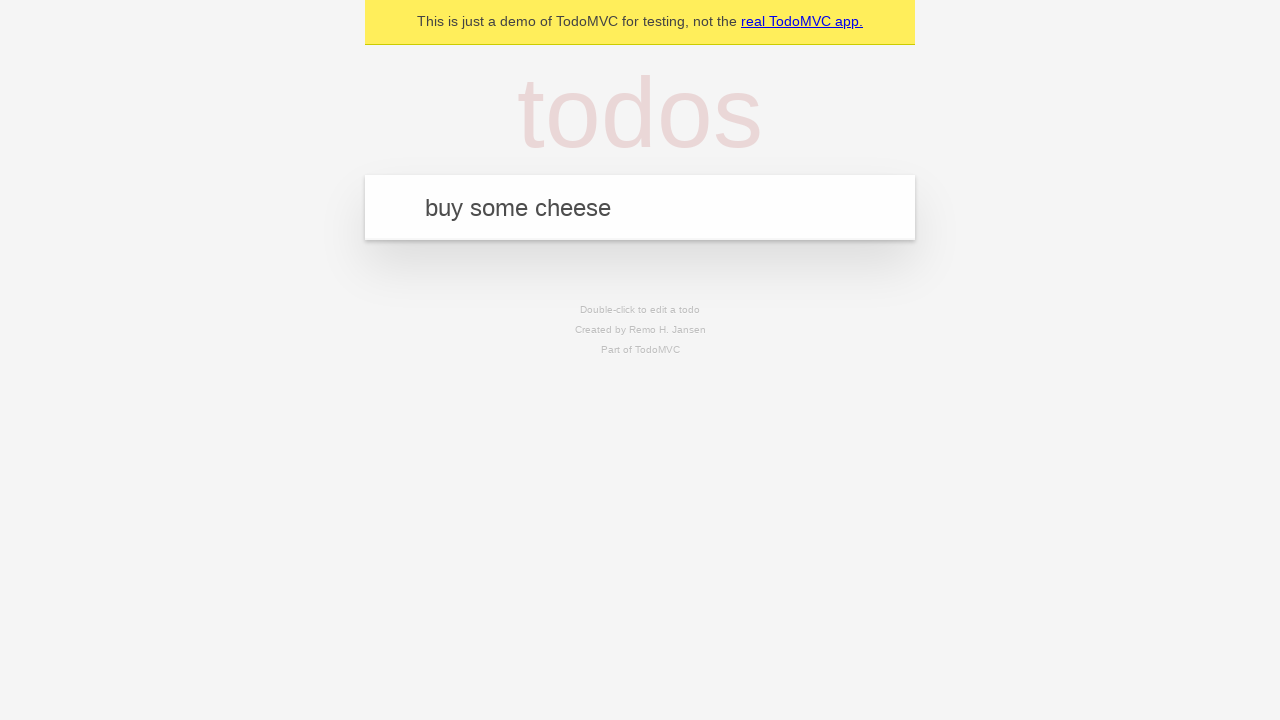

Pressed Enter to add first todo item on internal:attr=[placeholder="What needs to be done?"i]
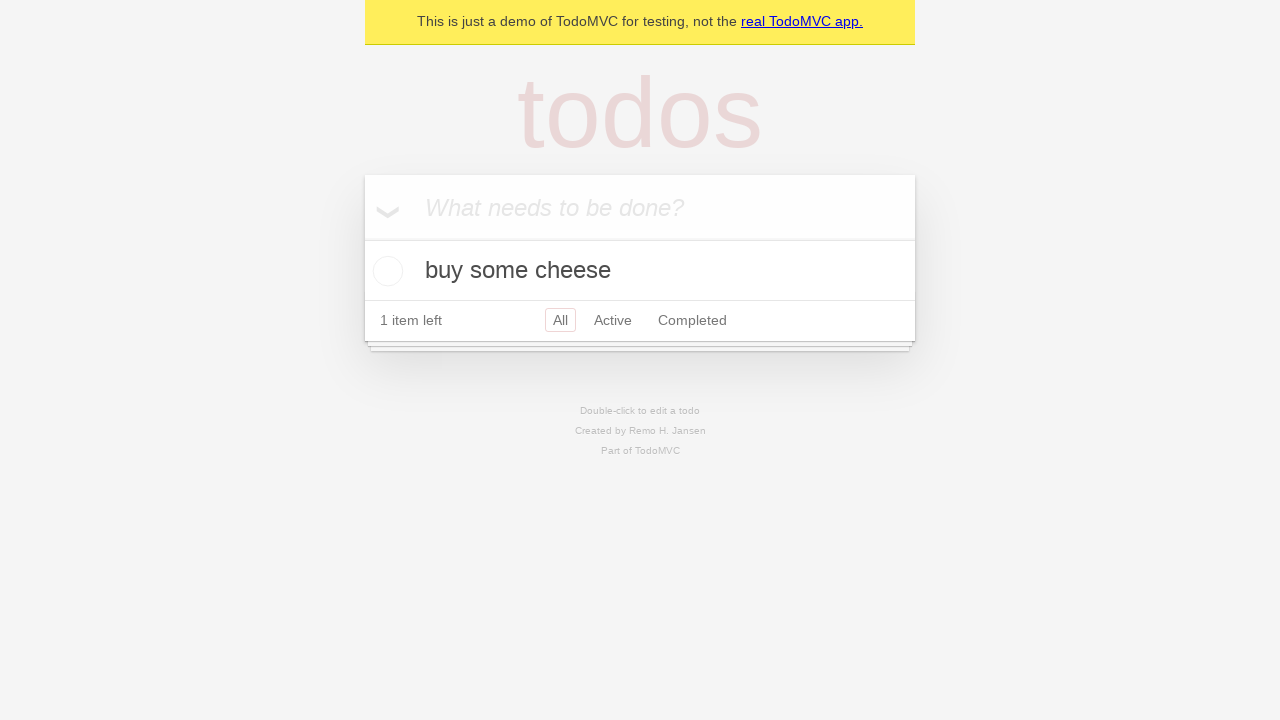

Filled input field with 'feed the cat' on internal:attr=[placeholder="What needs to be done?"i]
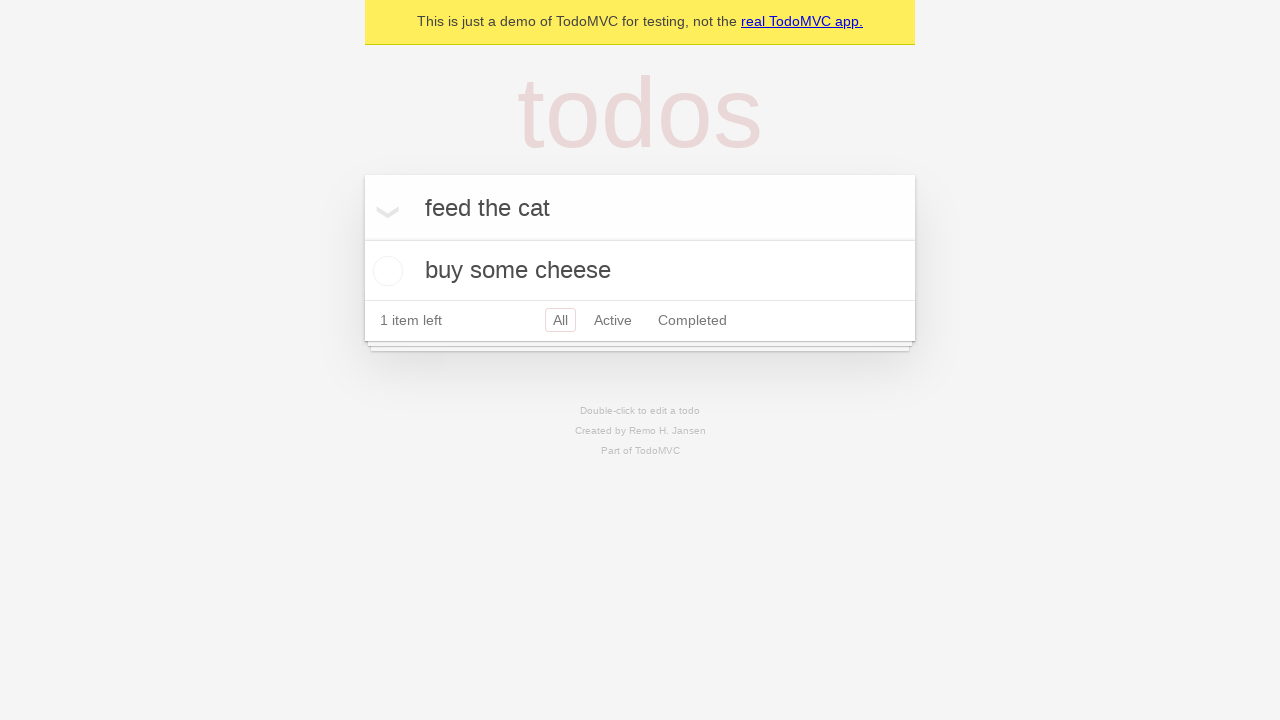

Pressed Enter to add second todo item on internal:attr=[placeholder="What needs to be done?"i]
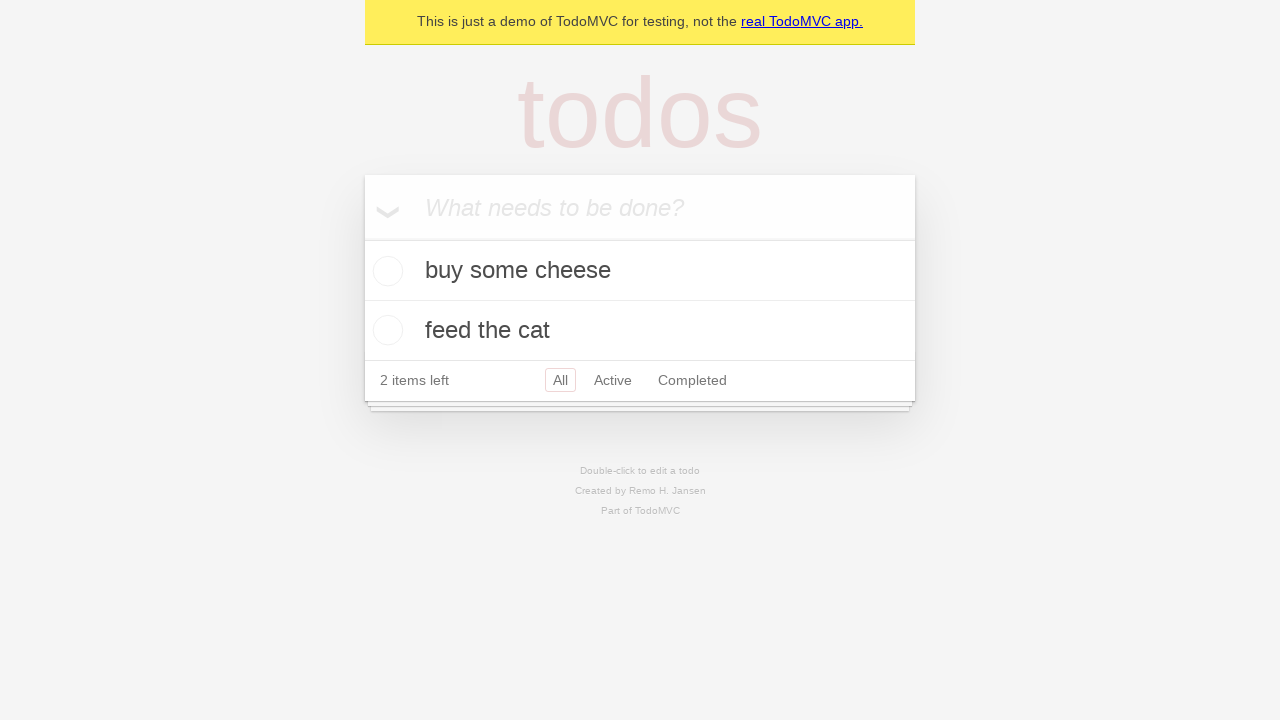

Filled input field with 'book a doctors appointment' on internal:attr=[placeholder="What needs to be done?"i]
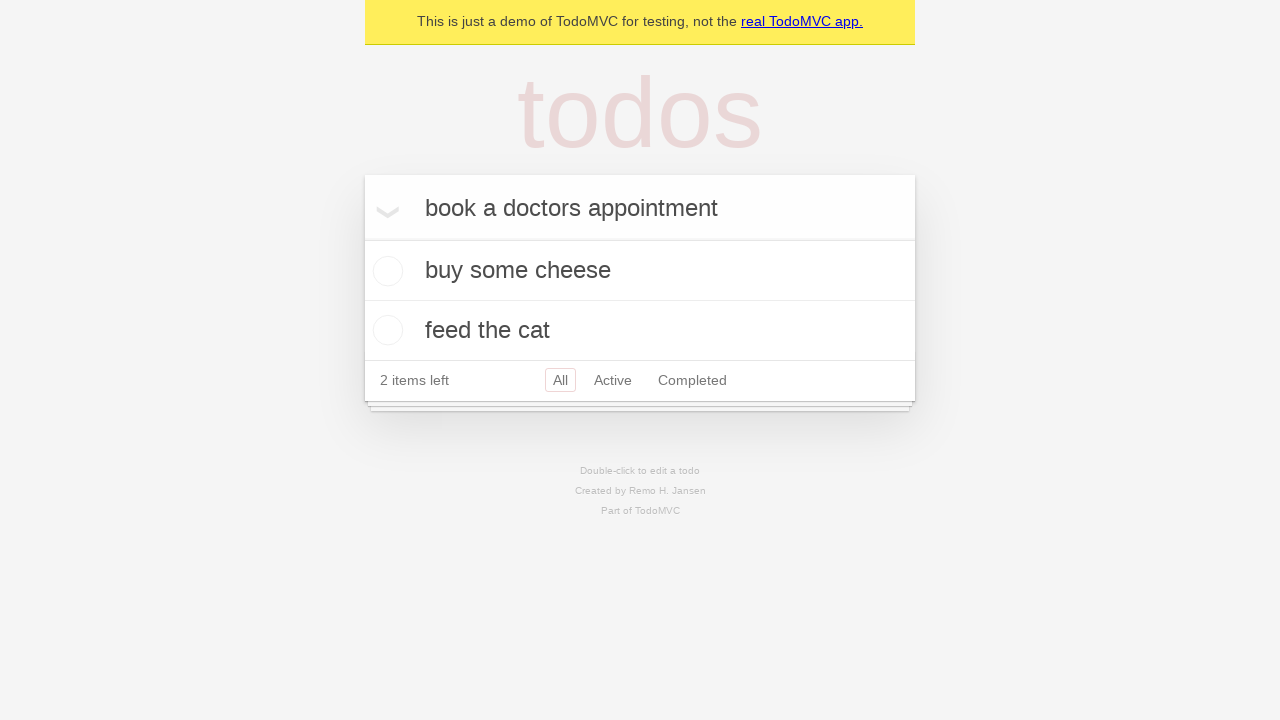

Pressed Enter to add third todo item on internal:attr=[placeholder="What needs to be done?"i]
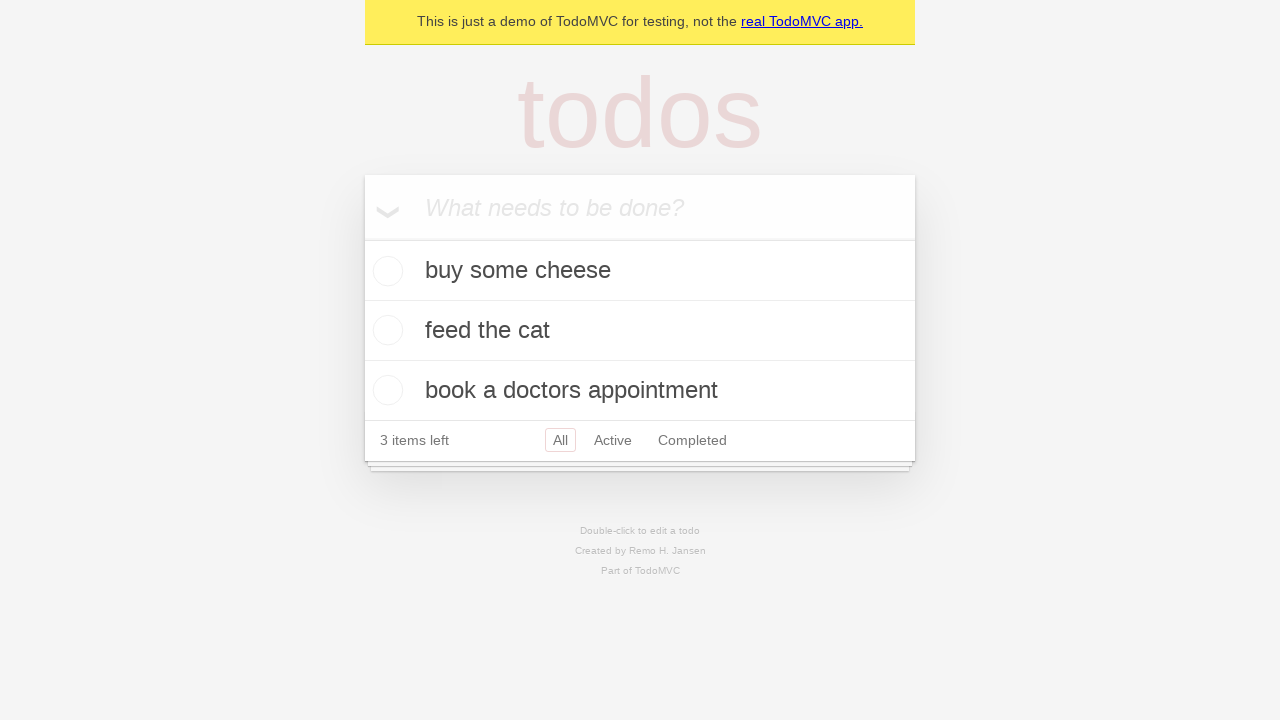

Double-clicked second todo item to enter edit mode at (640, 331) on internal:testid=[data-testid="todo-item"s] >> nth=1
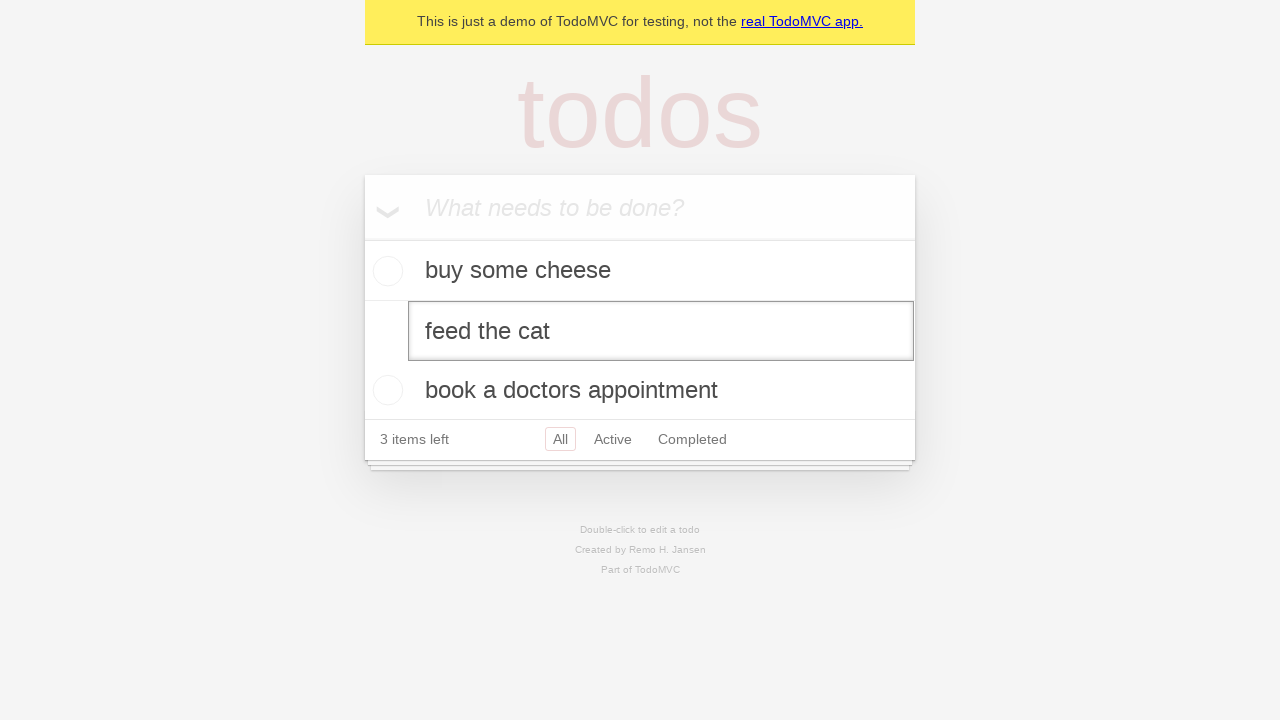

Filled edit textbox with 'buy some sausages' on internal:testid=[data-testid="todo-item"s] >> nth=1 >> internal:role=textbox[nam
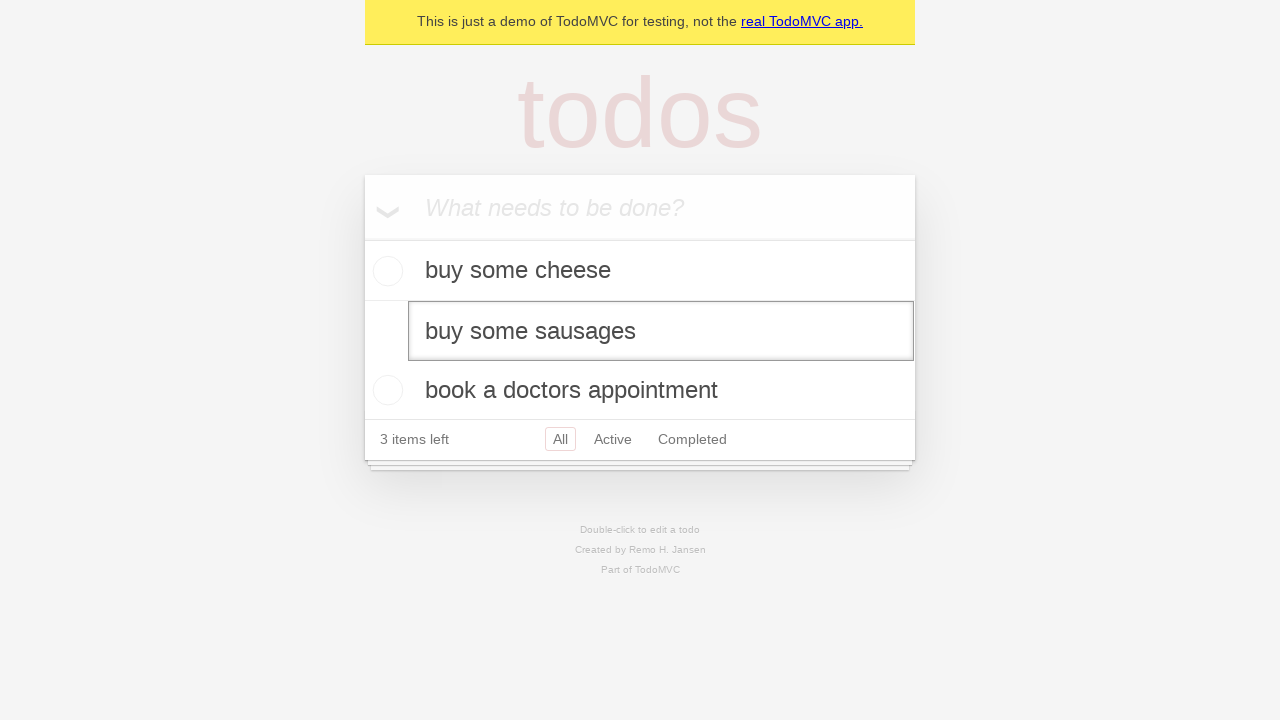

Pressed Enter to confirm todo item edit on internal:testid=[data-testid="todo-item"s] >> nth=1 >> internal:role=textbox[nam
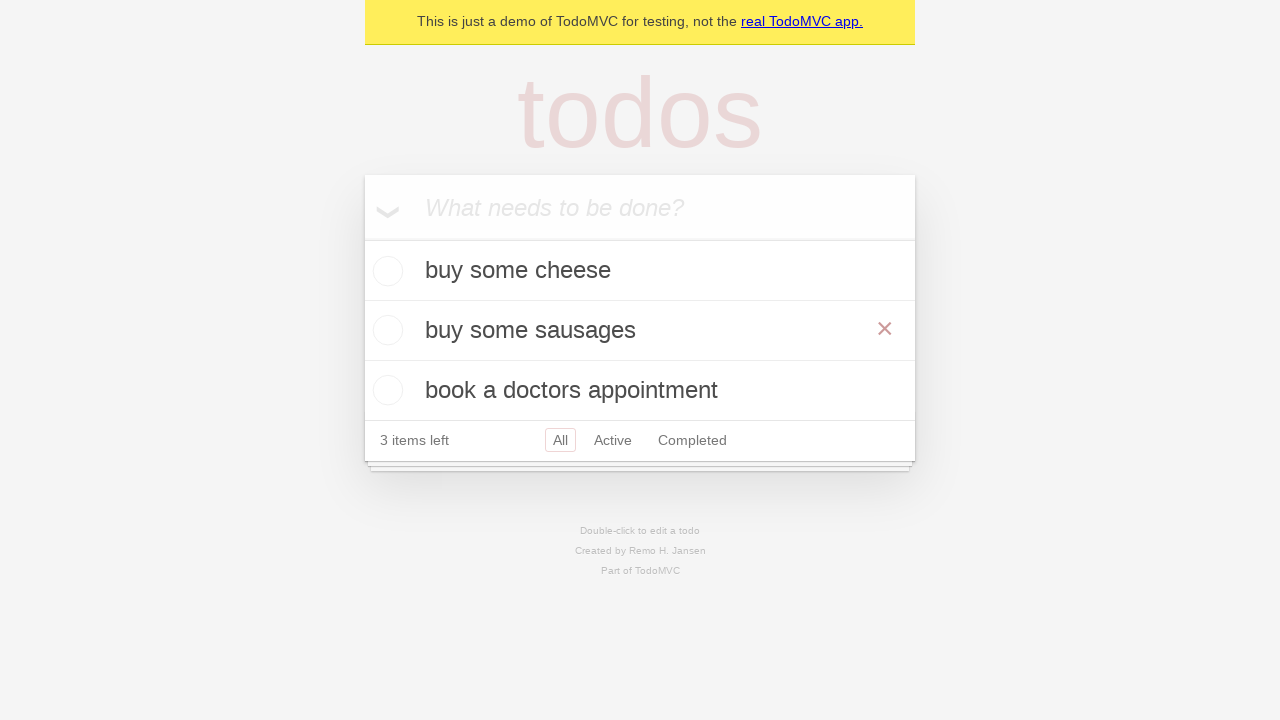

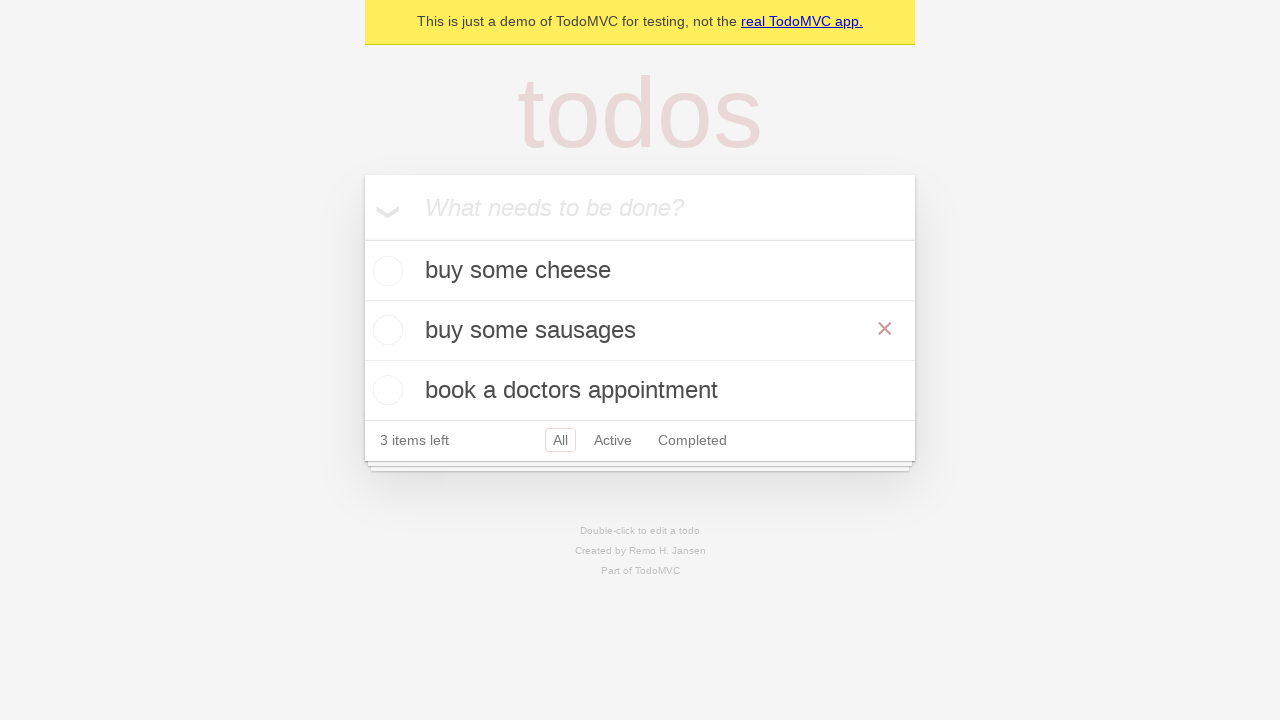